Tests iframe navigation by switching between parent and child frames, reading content from each frame level, then switching back to the main page and interacting with the orientation change button

Starting URL: https://www.w3schools.com/html/tryit.asp?filename=tryhtml_iframe_height_width

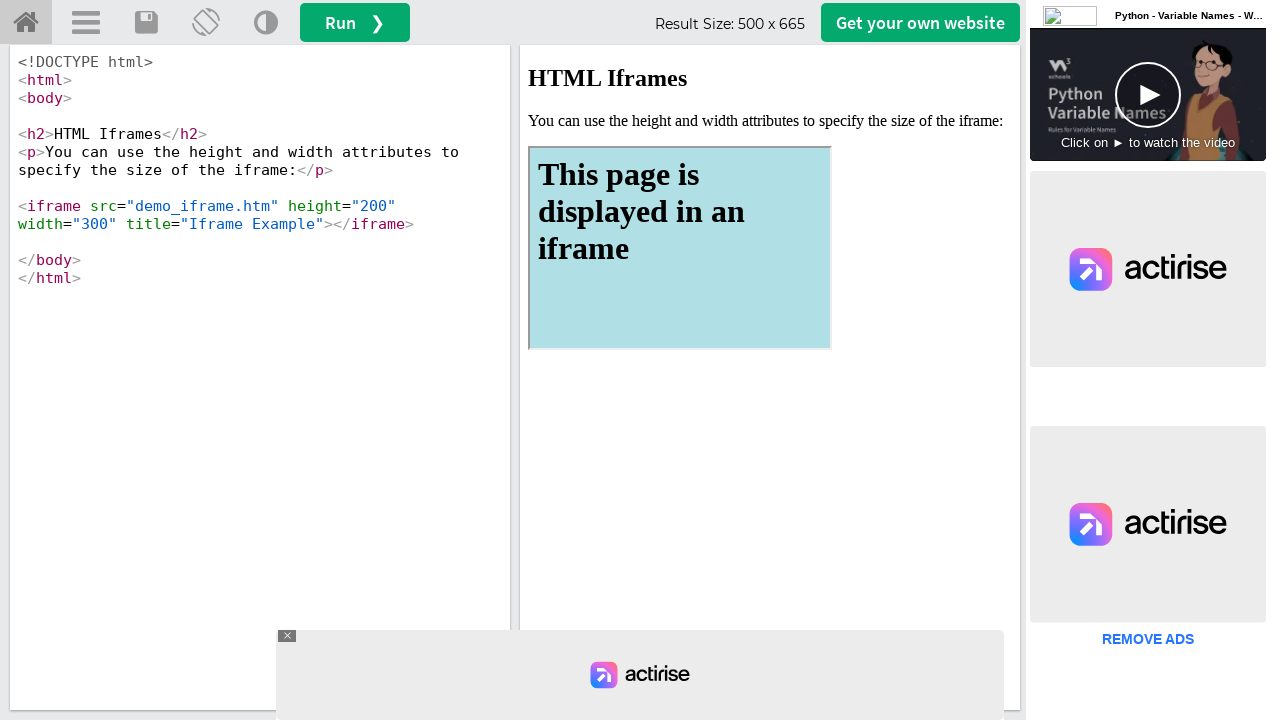

Located the result iframe (parent frame)
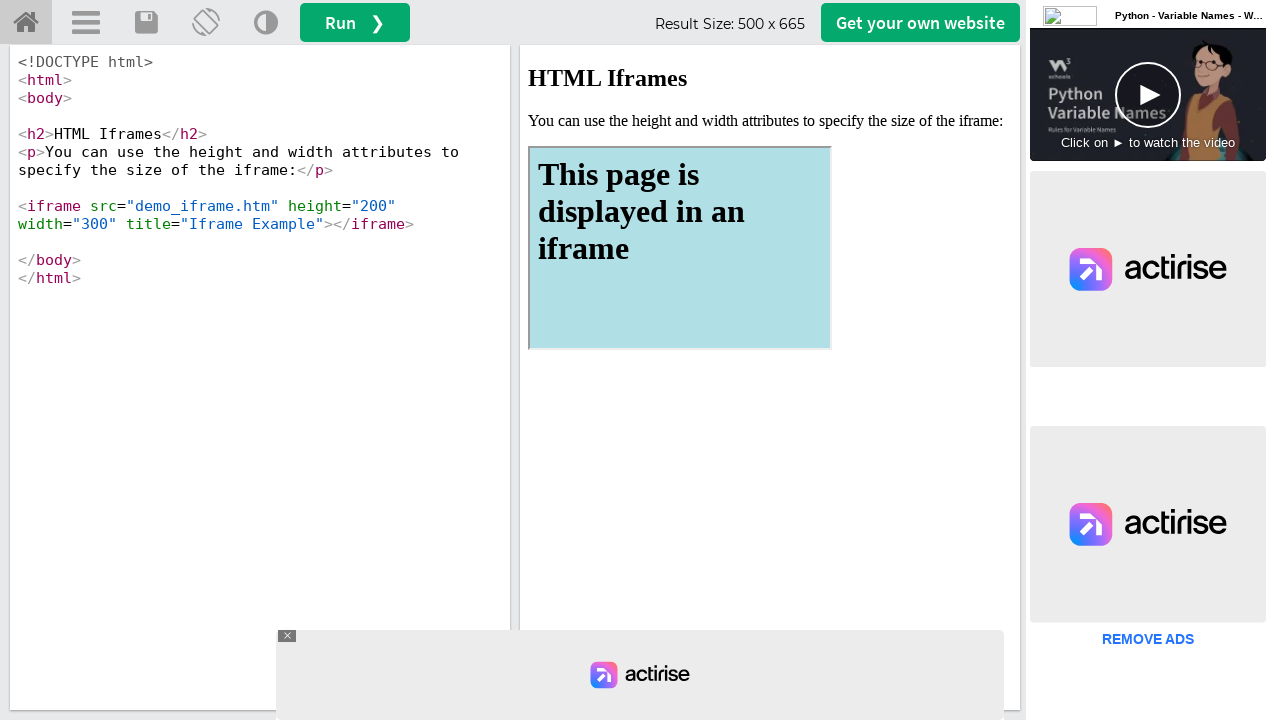

Read paragraph text from parent frame: You can use the height and width attributes to specify the size of the iframe:
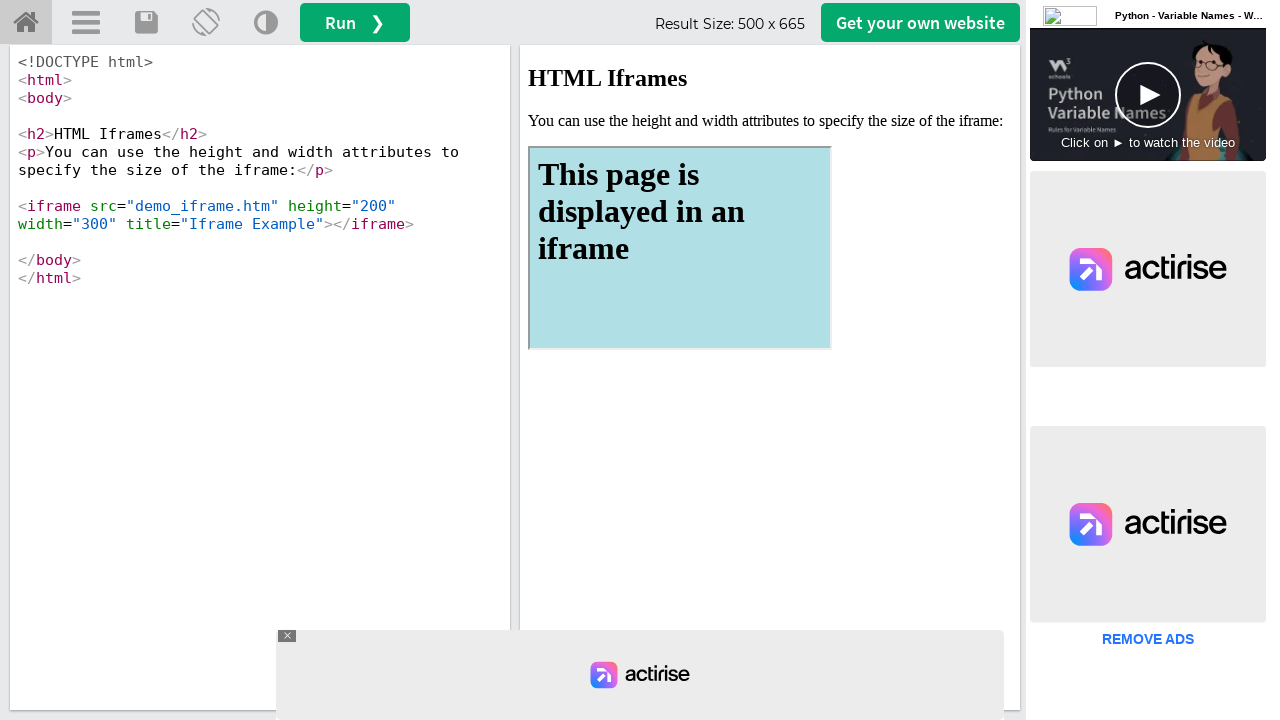

Located child iframe within parent frame
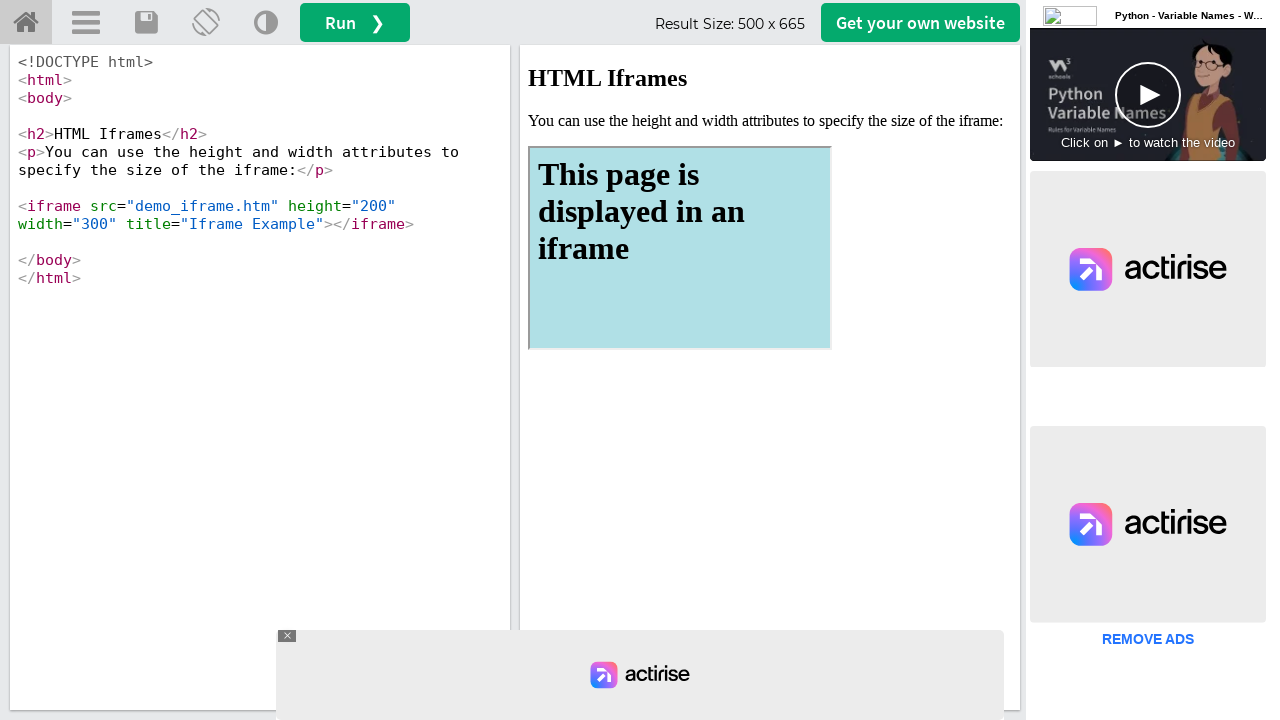

Read H1 text from child iframe: This page is displayed in an iframe
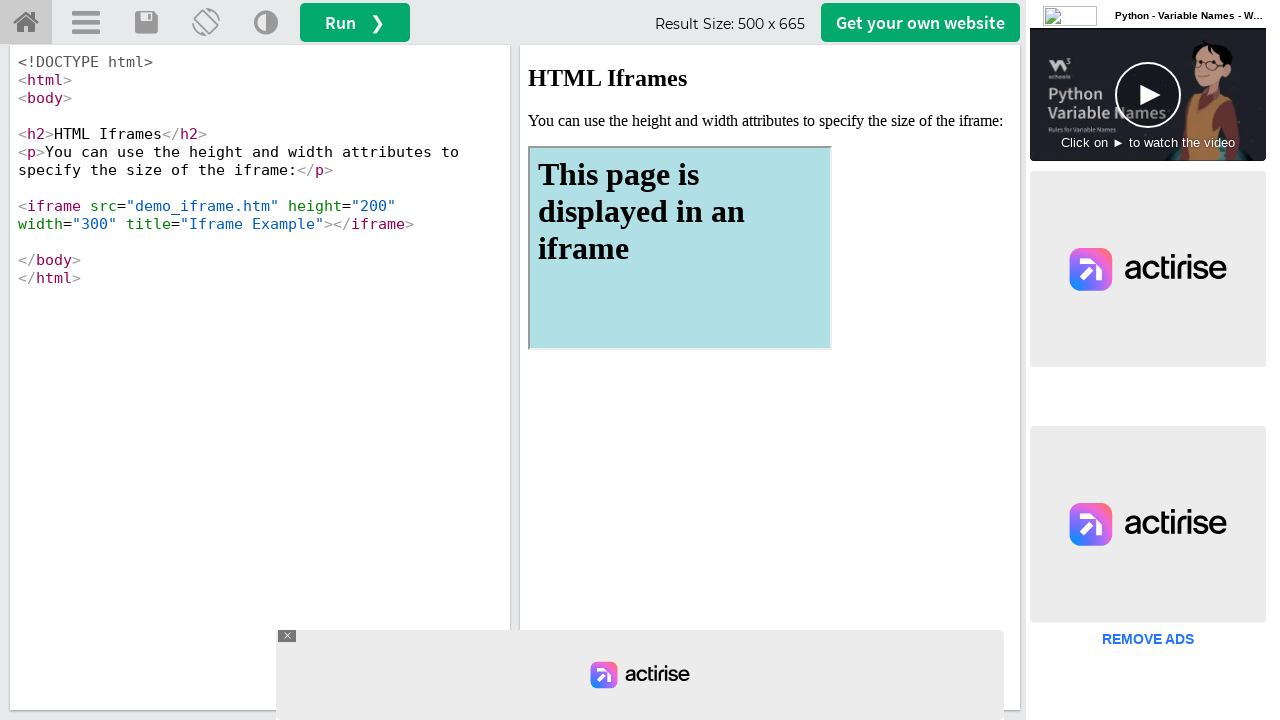

Read H2 text from parent frame: HTML Iframes
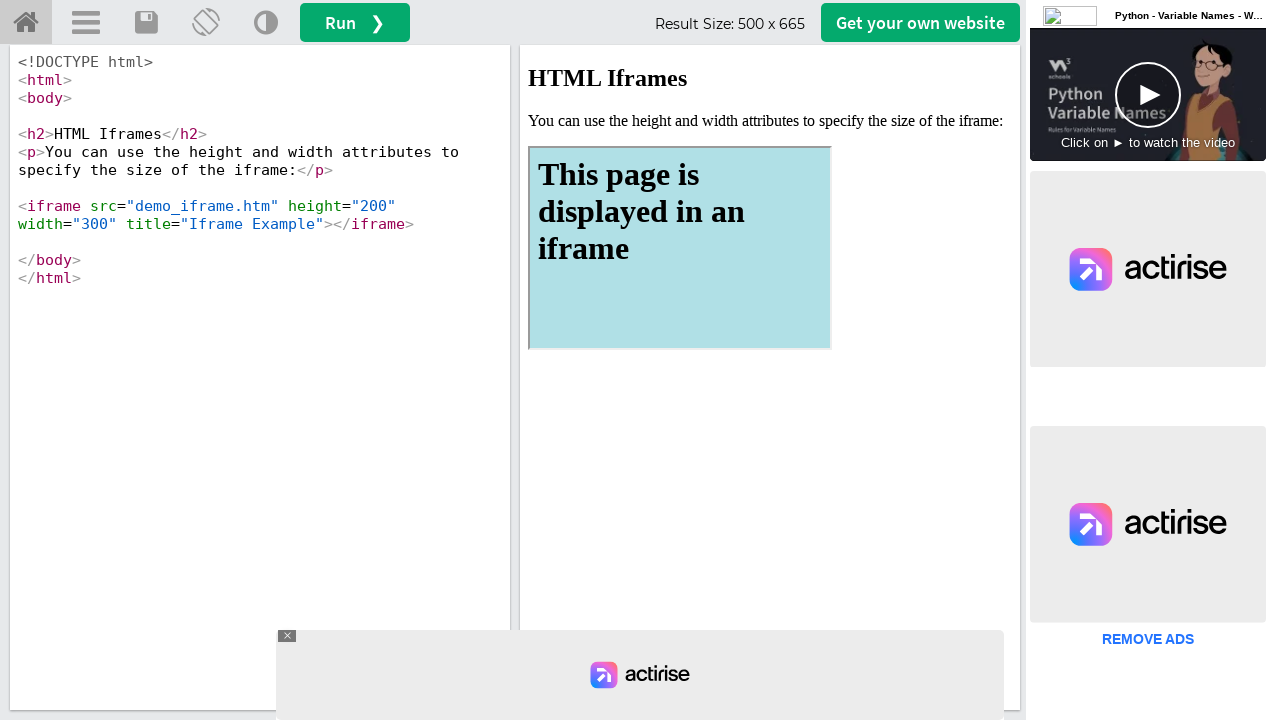

Clicked the 'Change Orientation' button on main page at (206, 23) on a[title='Change Orientation']
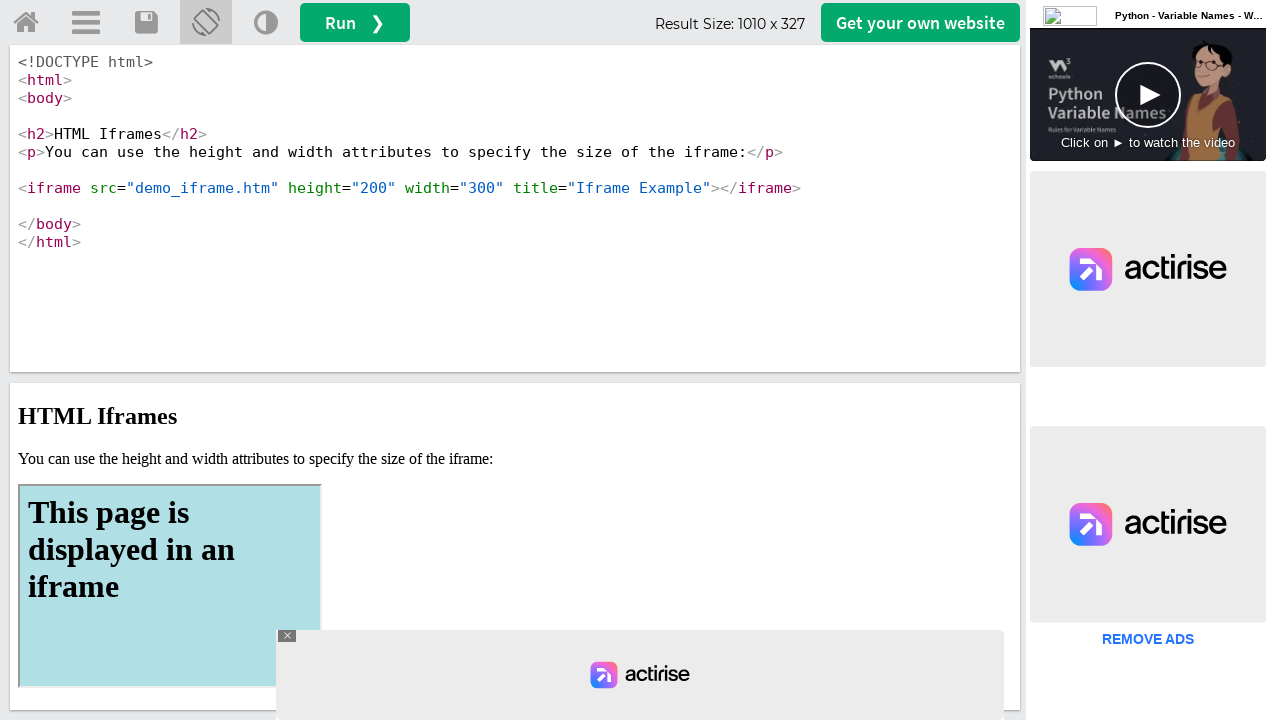

Waited for framesize element to load
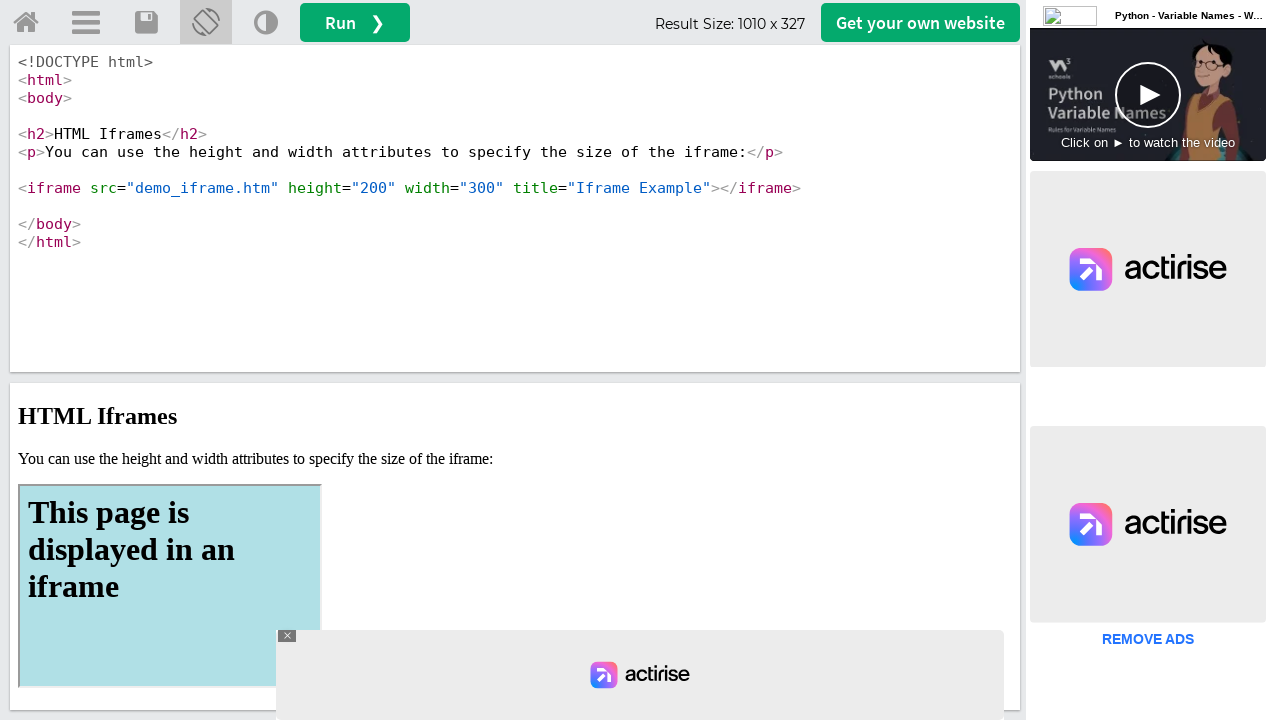

Read framesize element text: Result Size: 1010 x 327
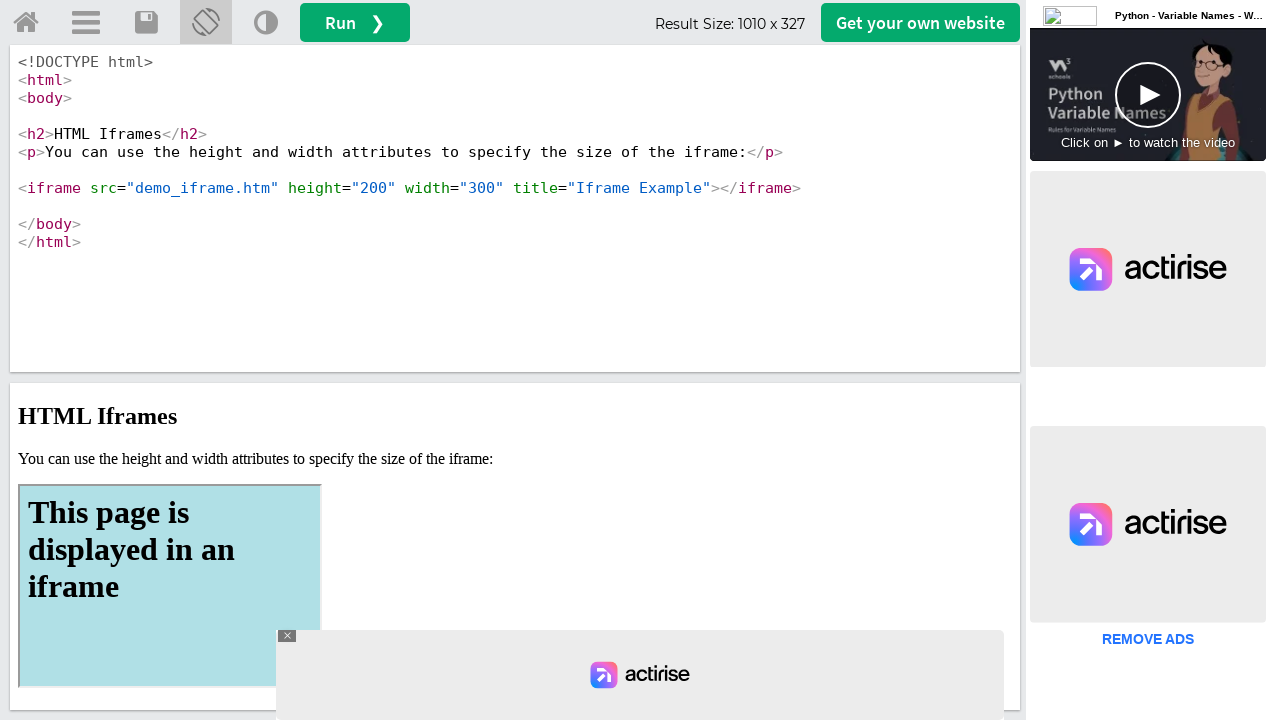

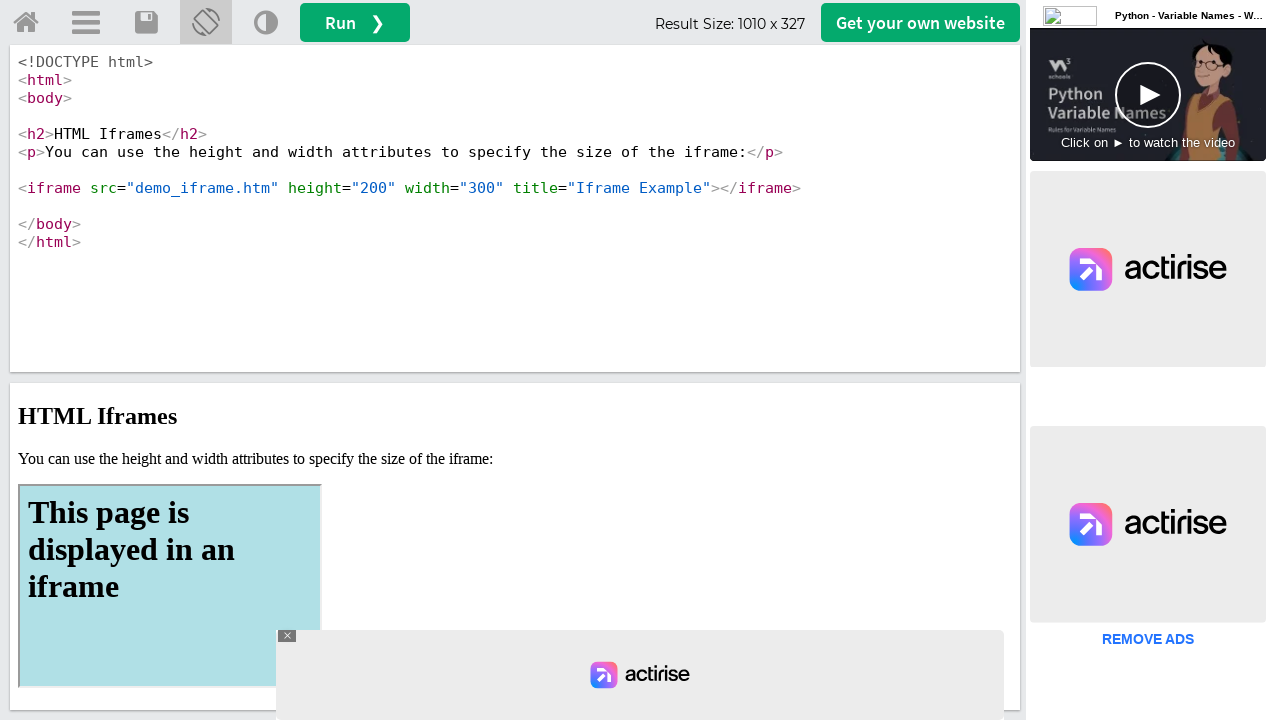